Tests dynamic element loading by clicking a start button and waiting for a welcome message to appear

Starting URL: https://syntaxprojects.com/dynamic-elements-loading.php

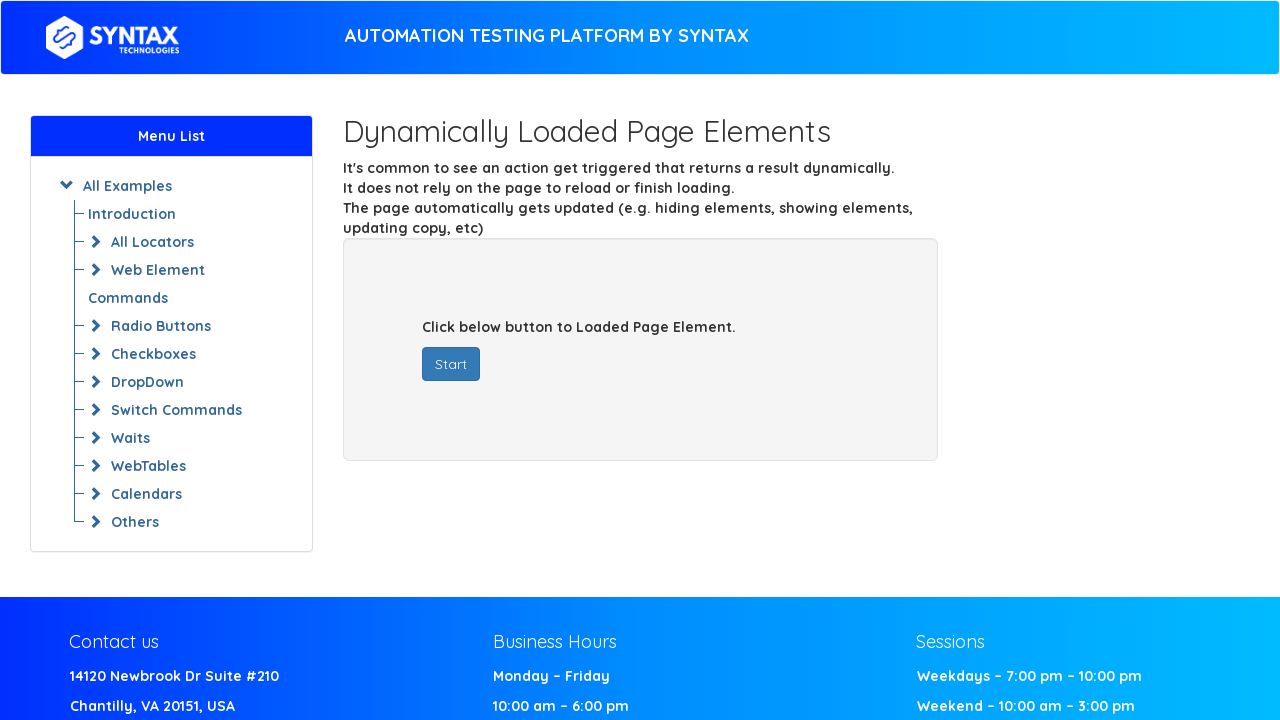

Clicked the start button to trigger dynamic element loading at (451, 364) on #startButton
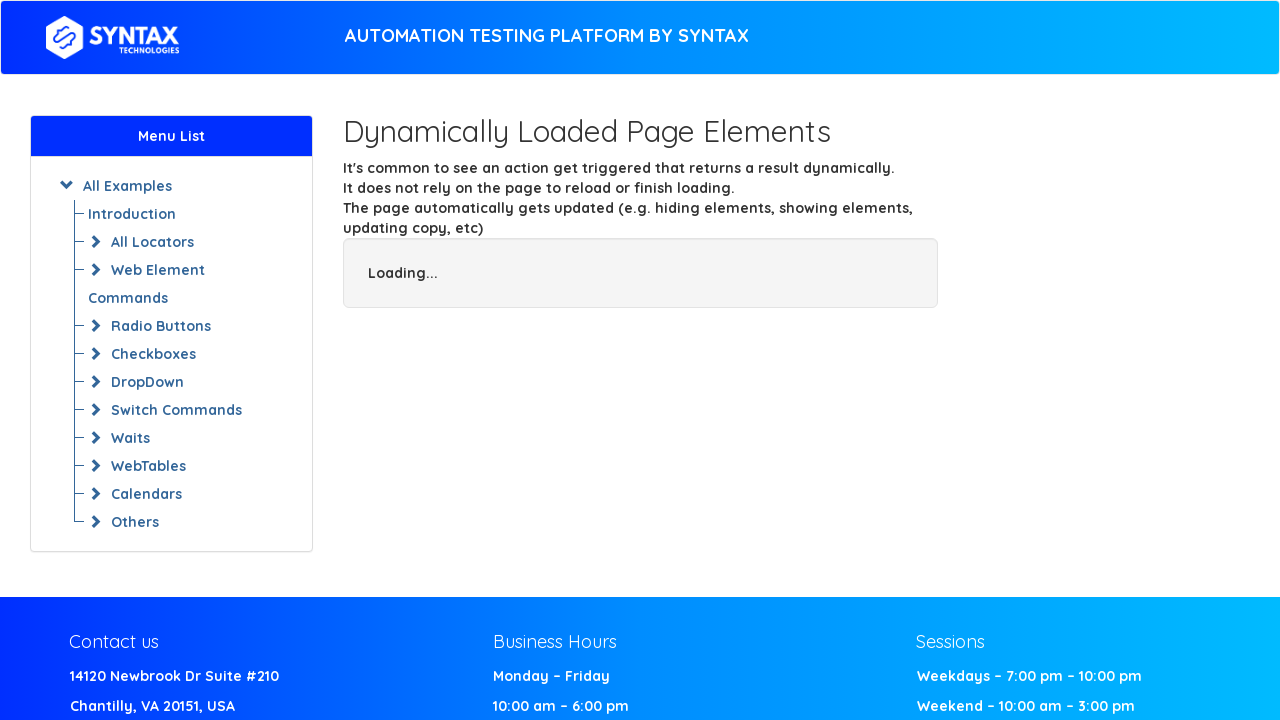

Welcome message appeared - dynamic element loaded successfully
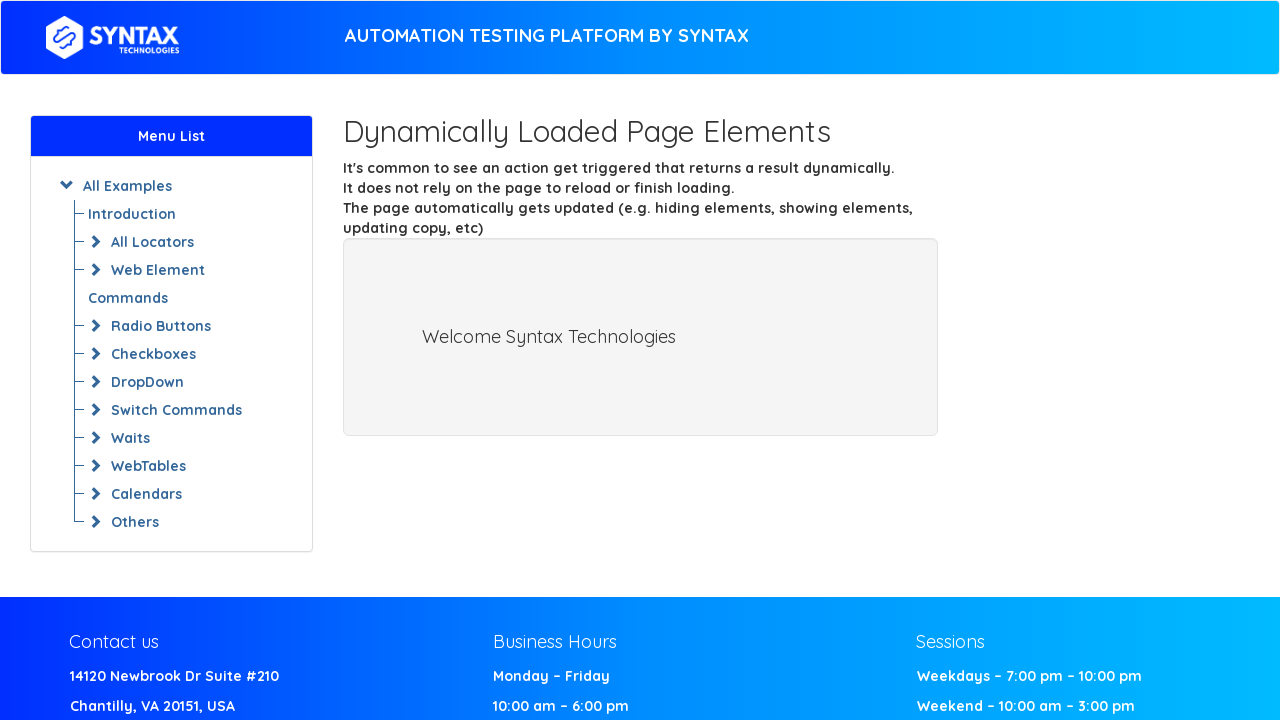

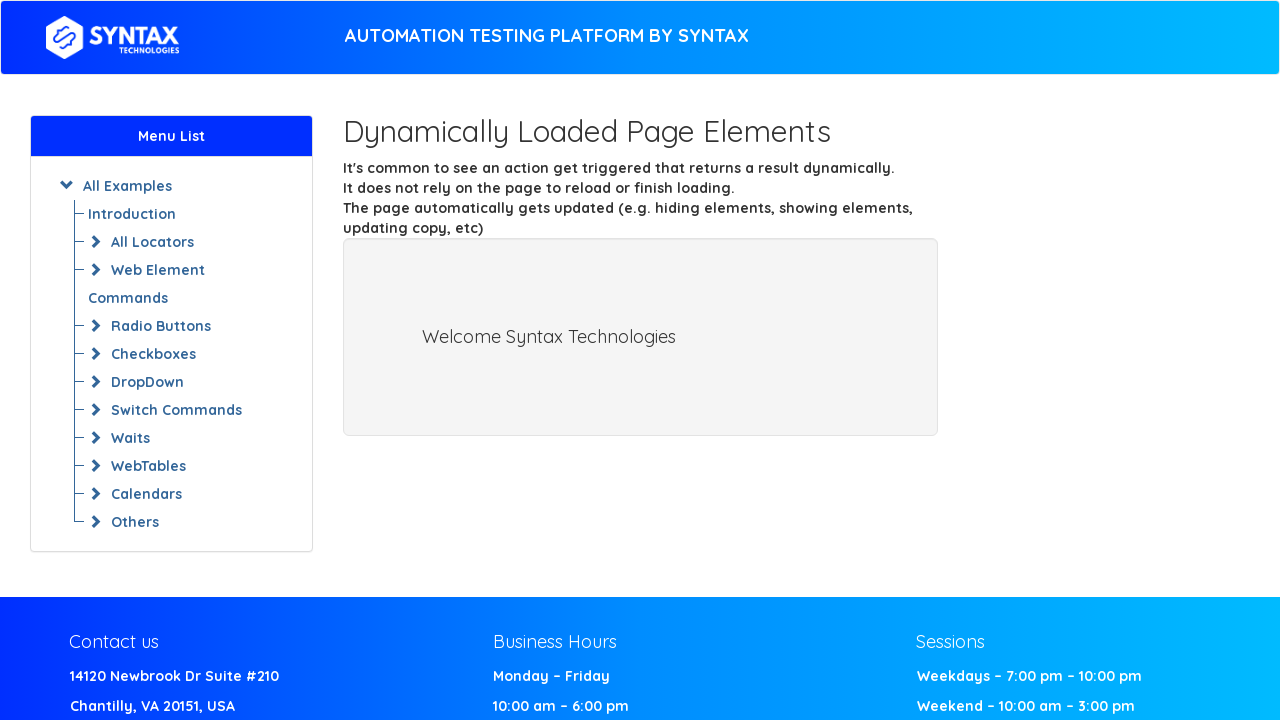